Tests data table sorting by clicking the 4th column header (dues) and verifying the values are sorted in ascending order

Starting URL: http://the-internet.herokuapp.com/tables

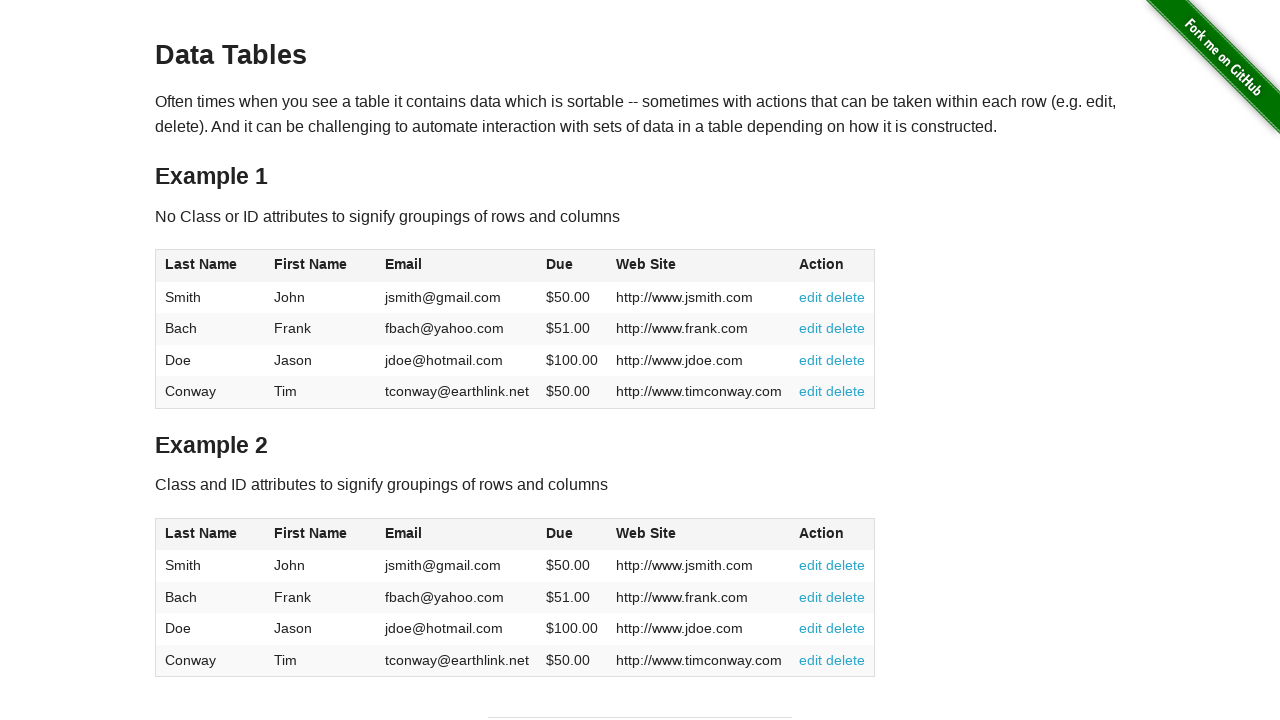

Clicked on 4th column header (dues) to sort at (572, 266) on #table1 thead tr th:nth-of-type(4)
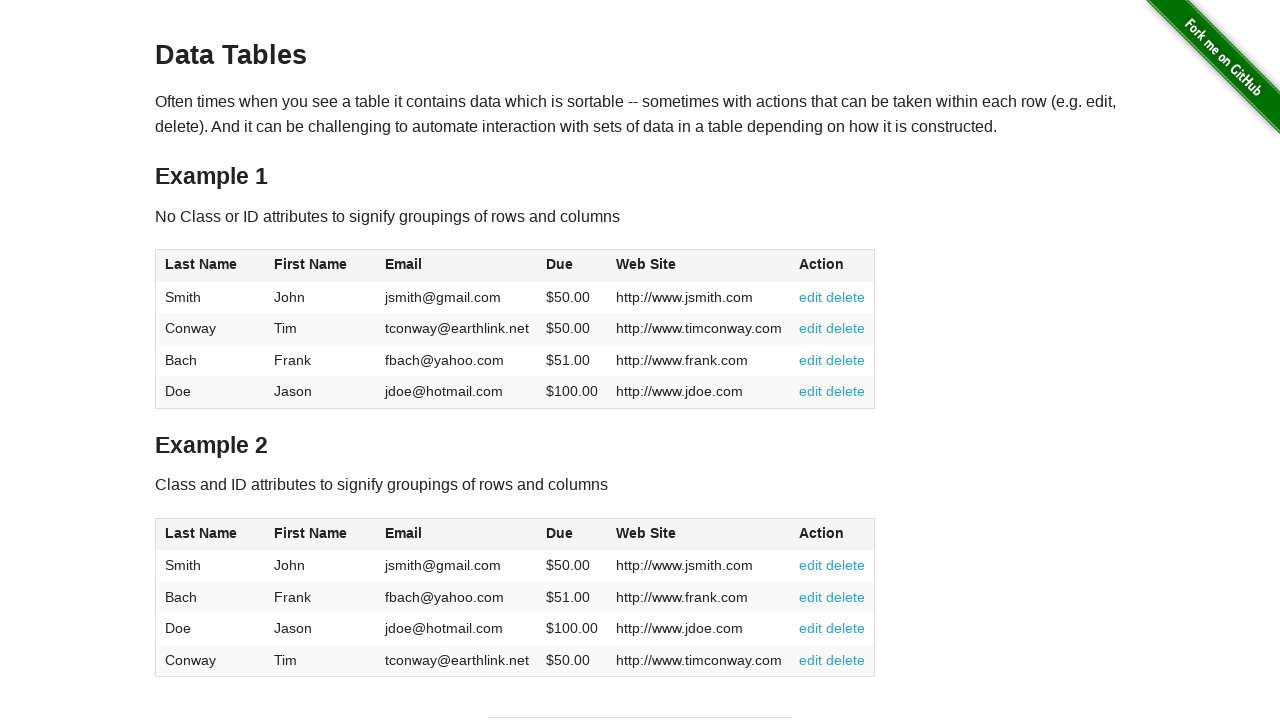

Table body loaded and sorting occurred
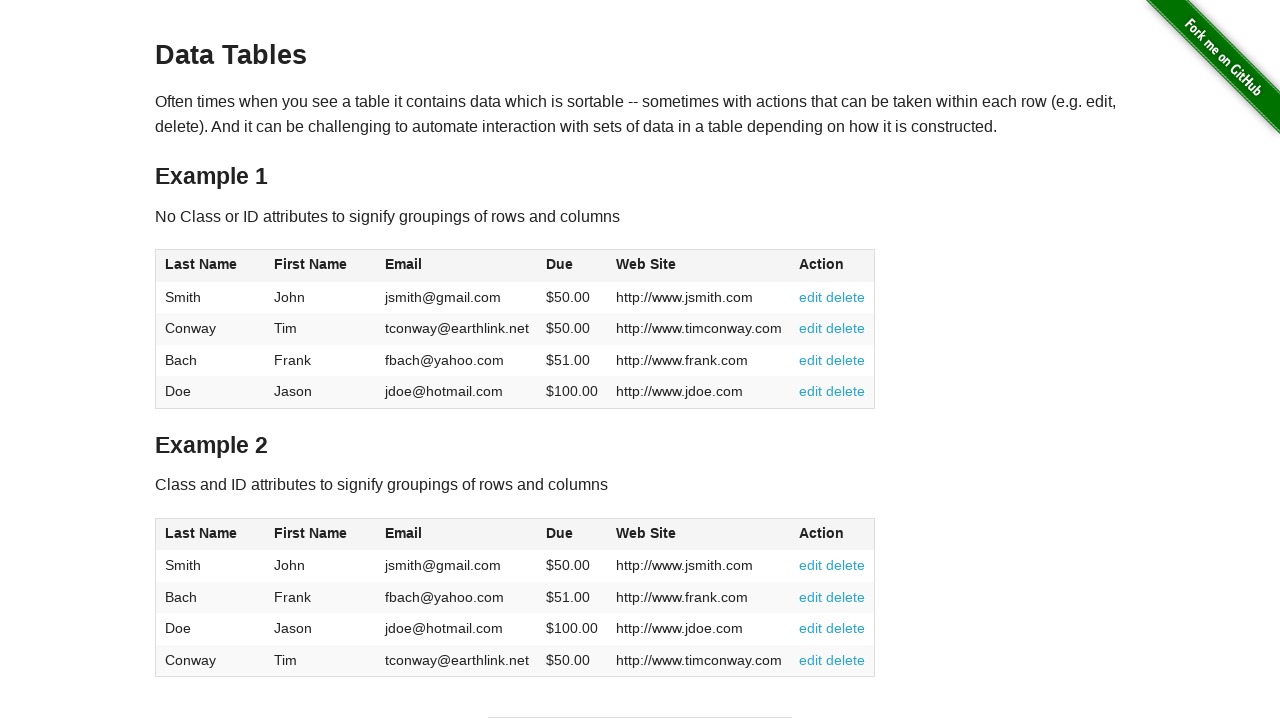

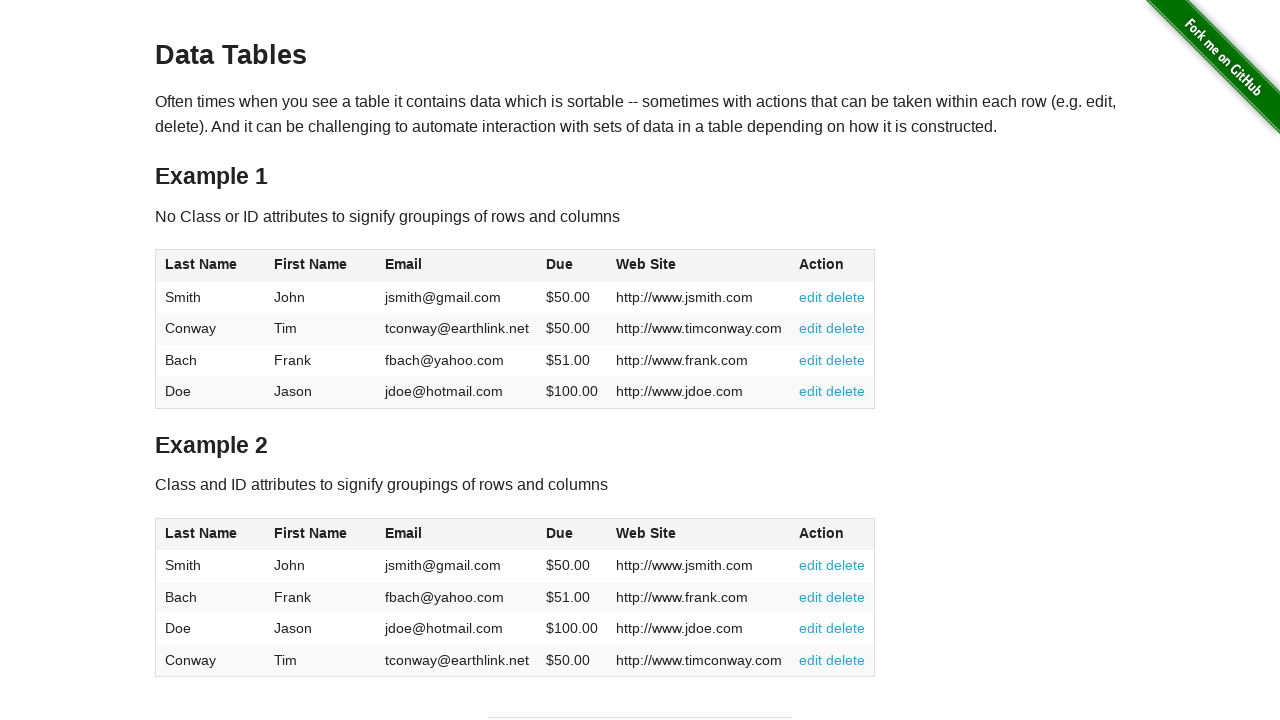